Tests page scrolling functionality by pressing Page Down twice and Page Up once on the Selenium documentation website.

Starting URL: https://www.selenium.dev/

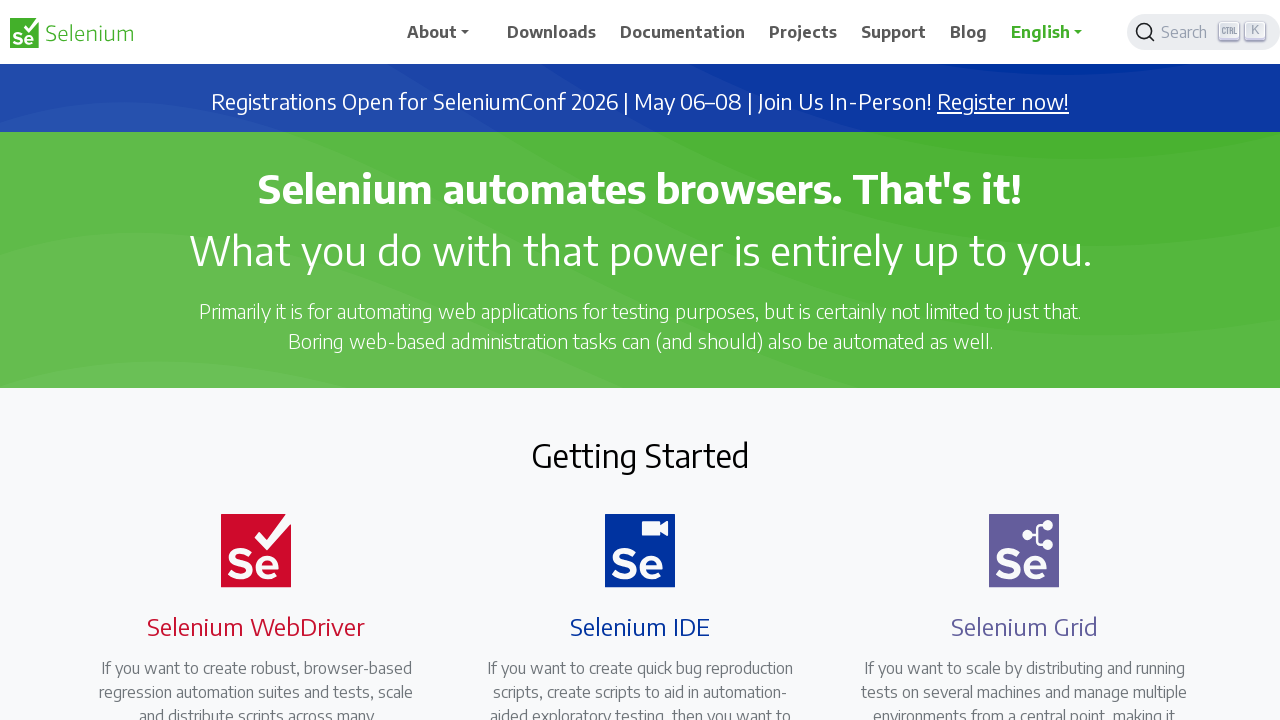

Pressed Page Down to scroll down the Selenium documentation page
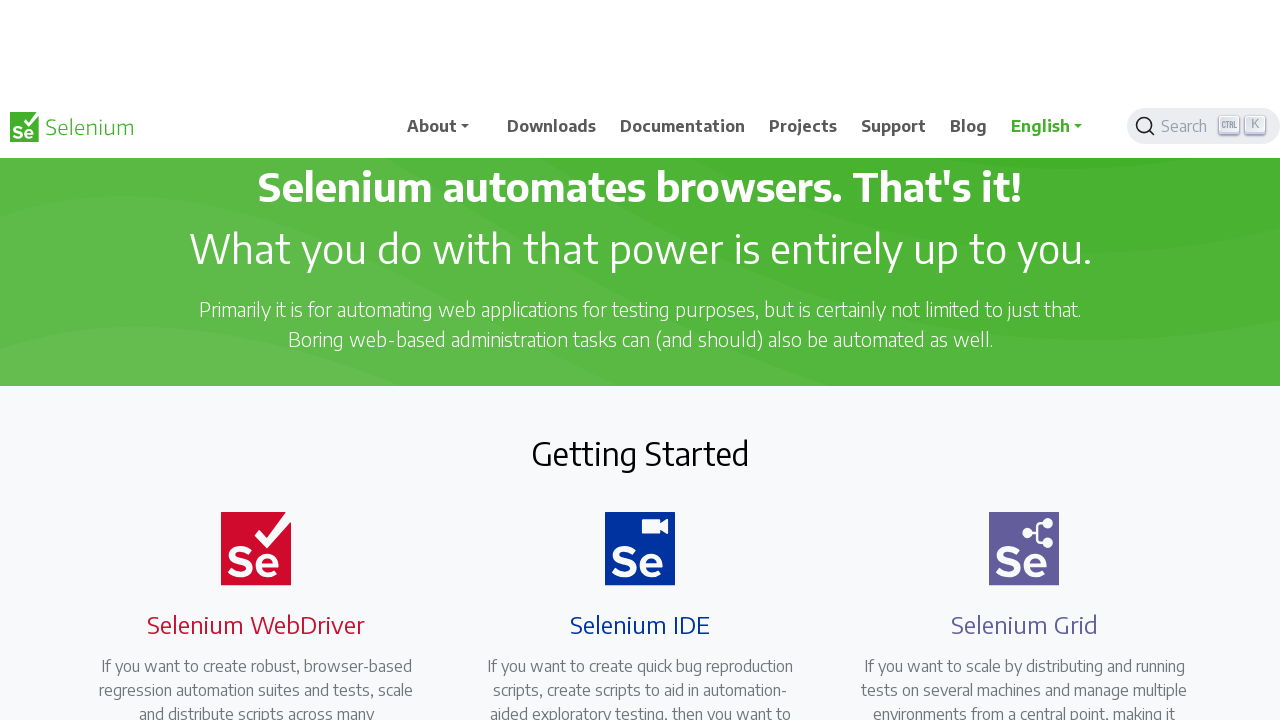

Waited 2 seconds to observe scroll effect
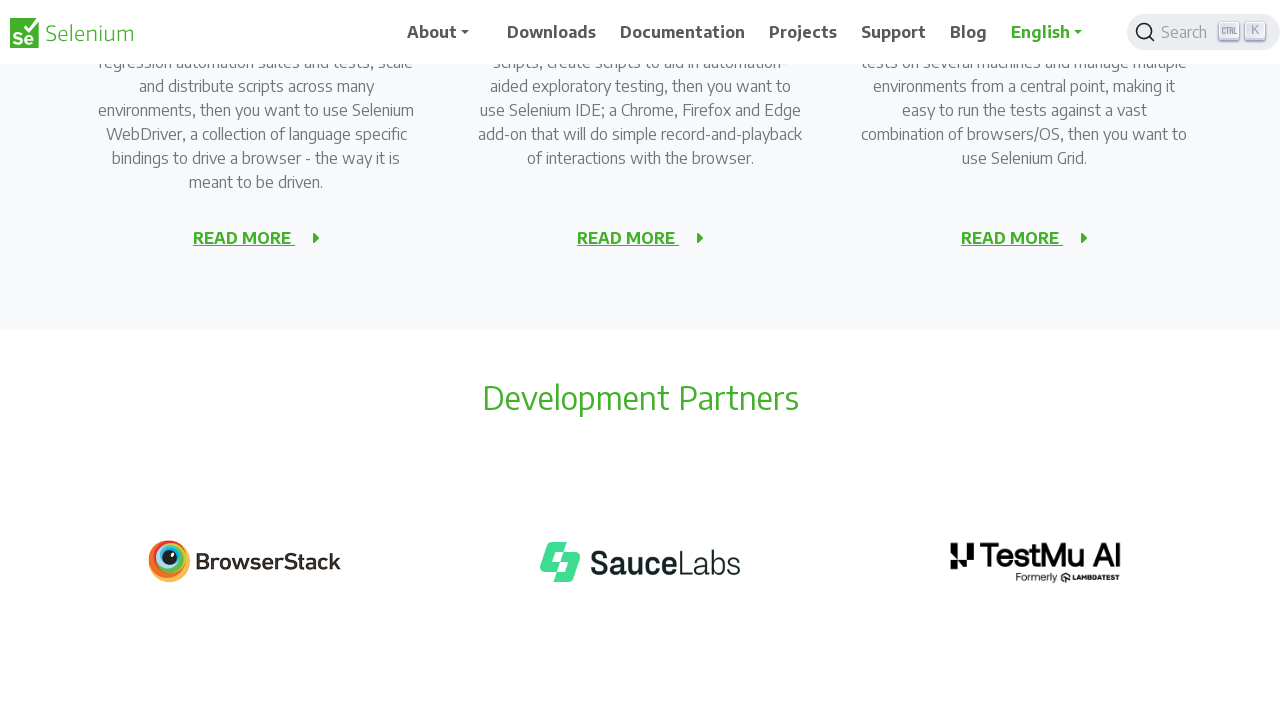

Pressed Page Down again to scroll further down
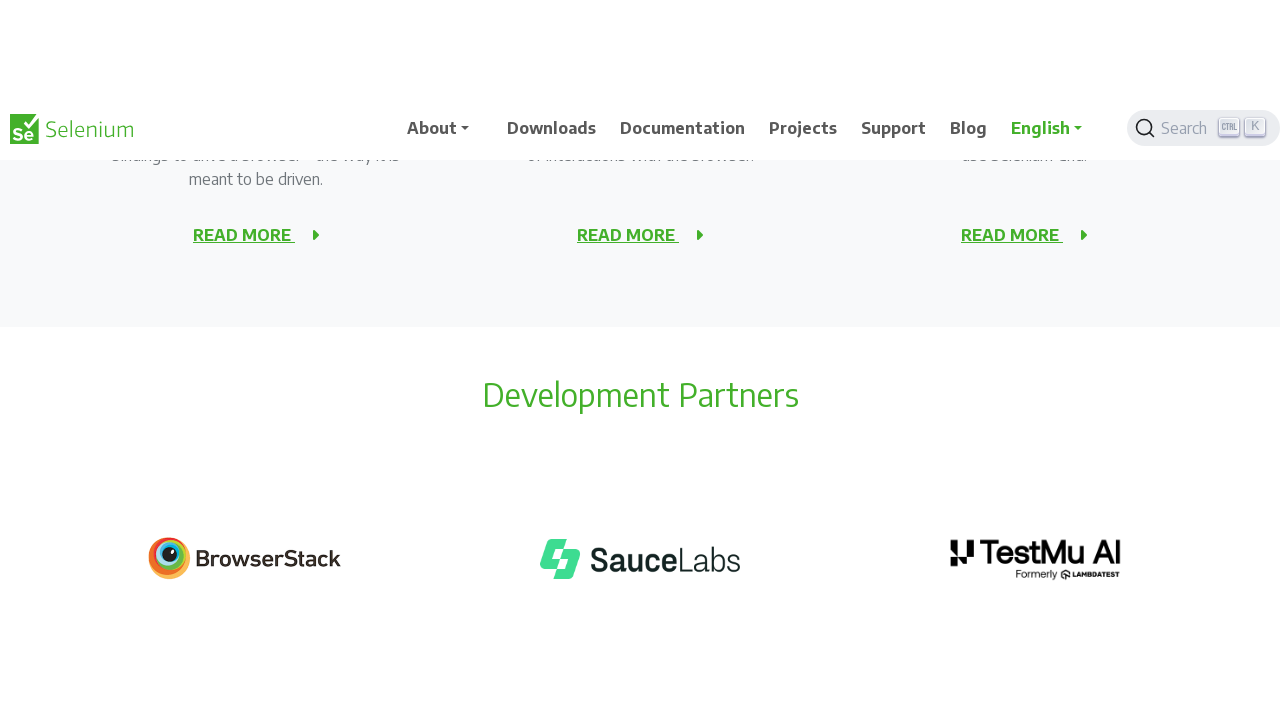

Waited 2 seconds to observe second scroll effect
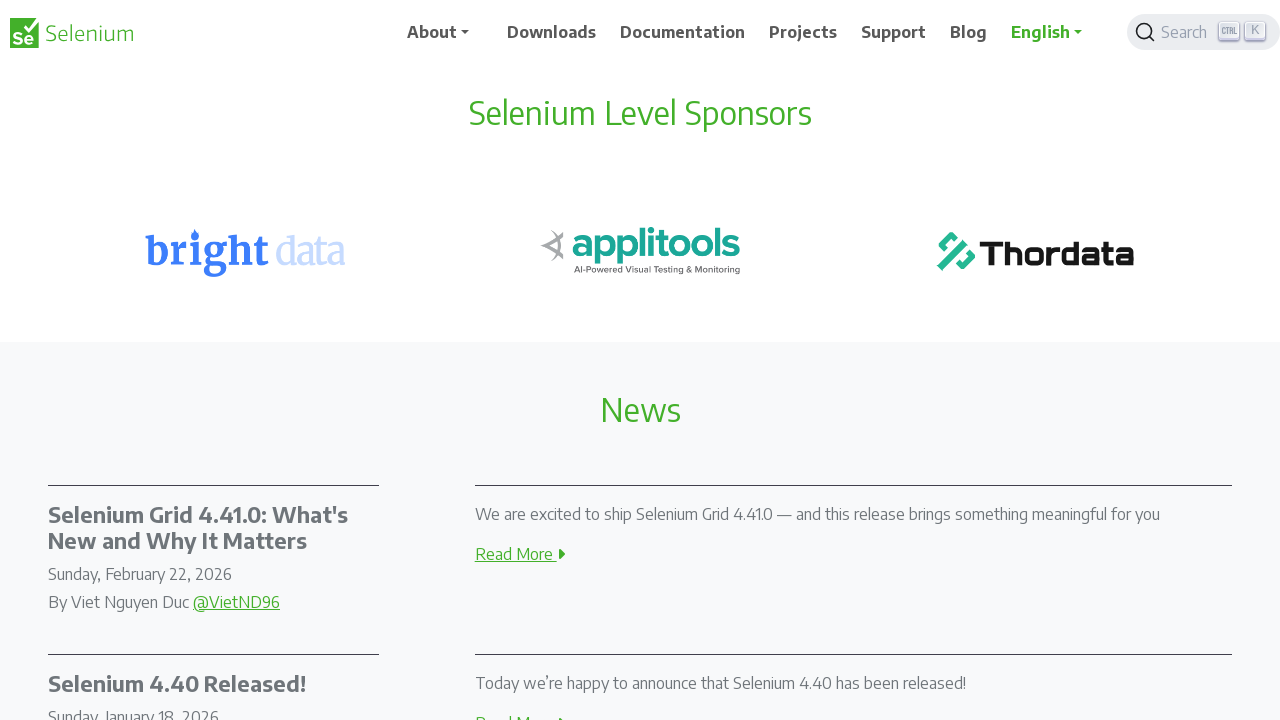

Pressed Page Up to scroll back up the page
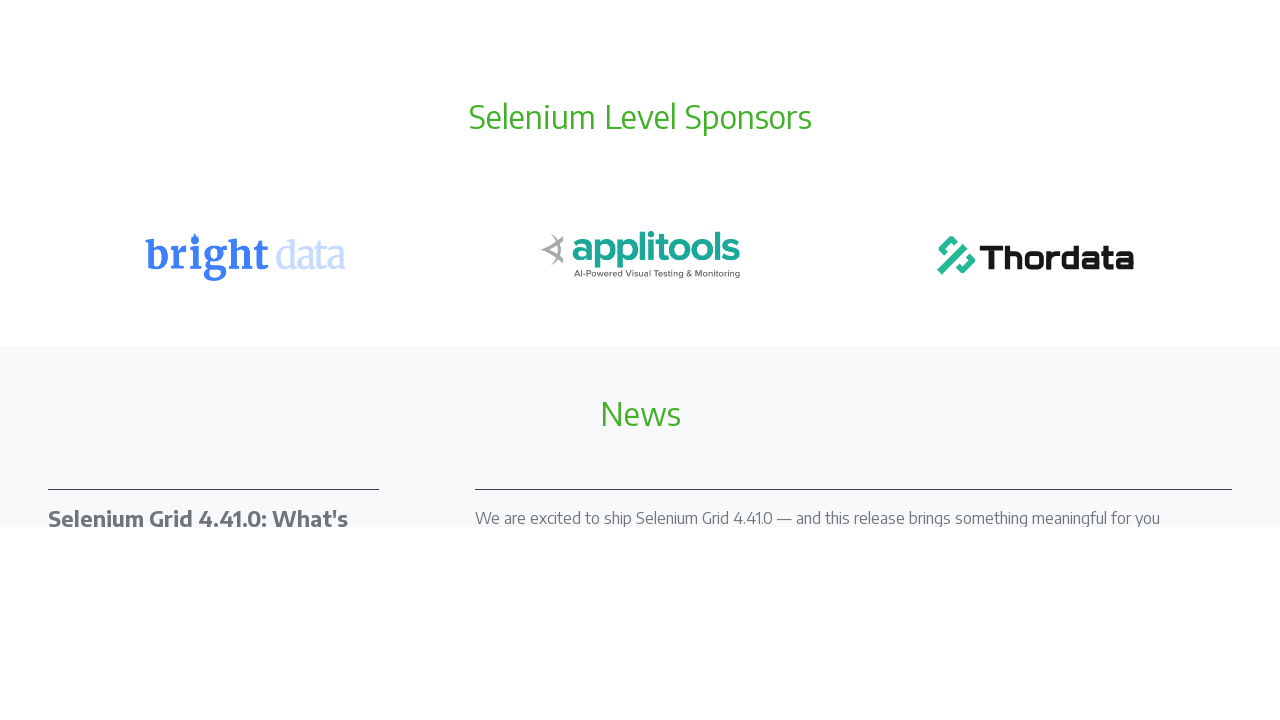

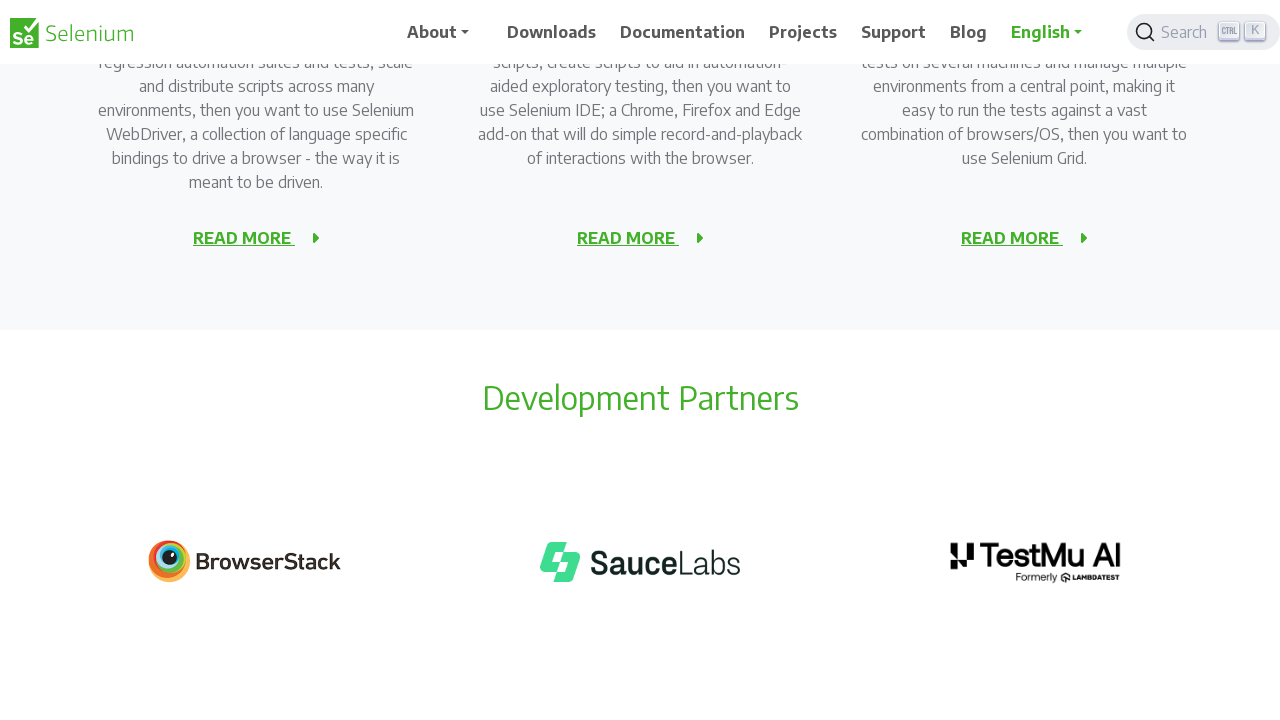